Tests login form validation by attempting to submit empty credentials and verifying error message appears

Starting URL: https://www.saucedemo.com/

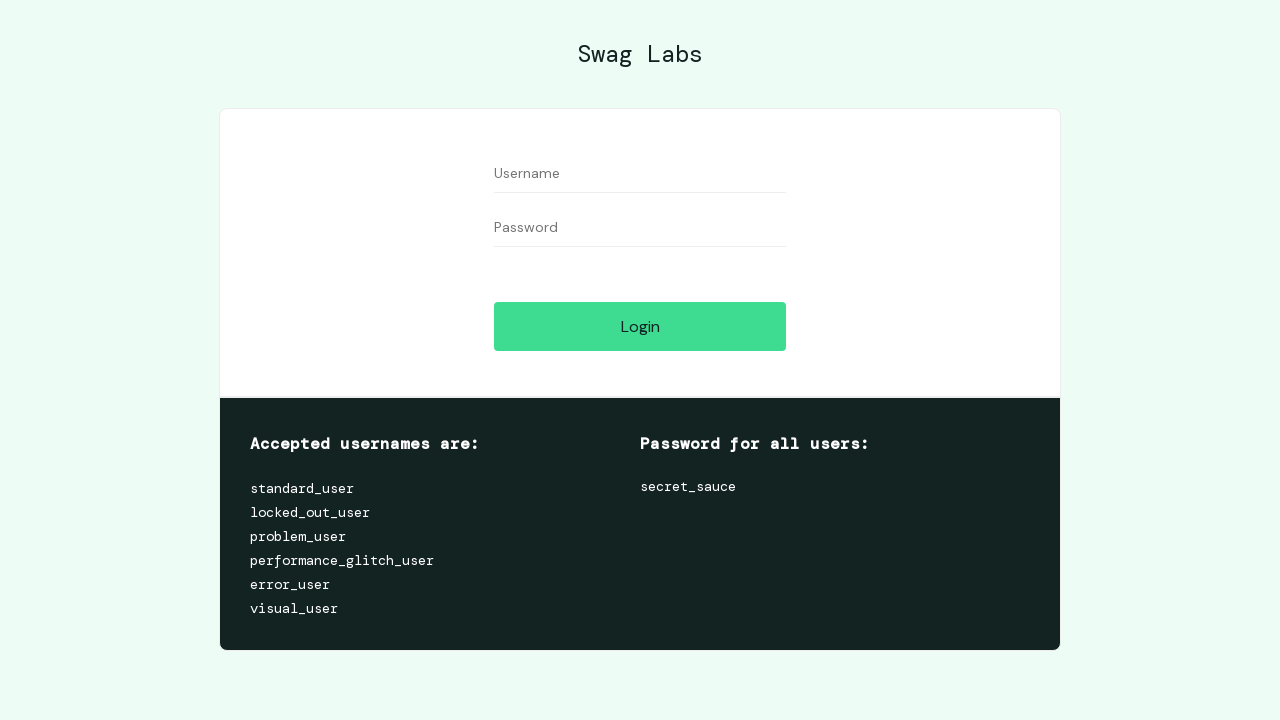

Filled username field with empty string on #user-name
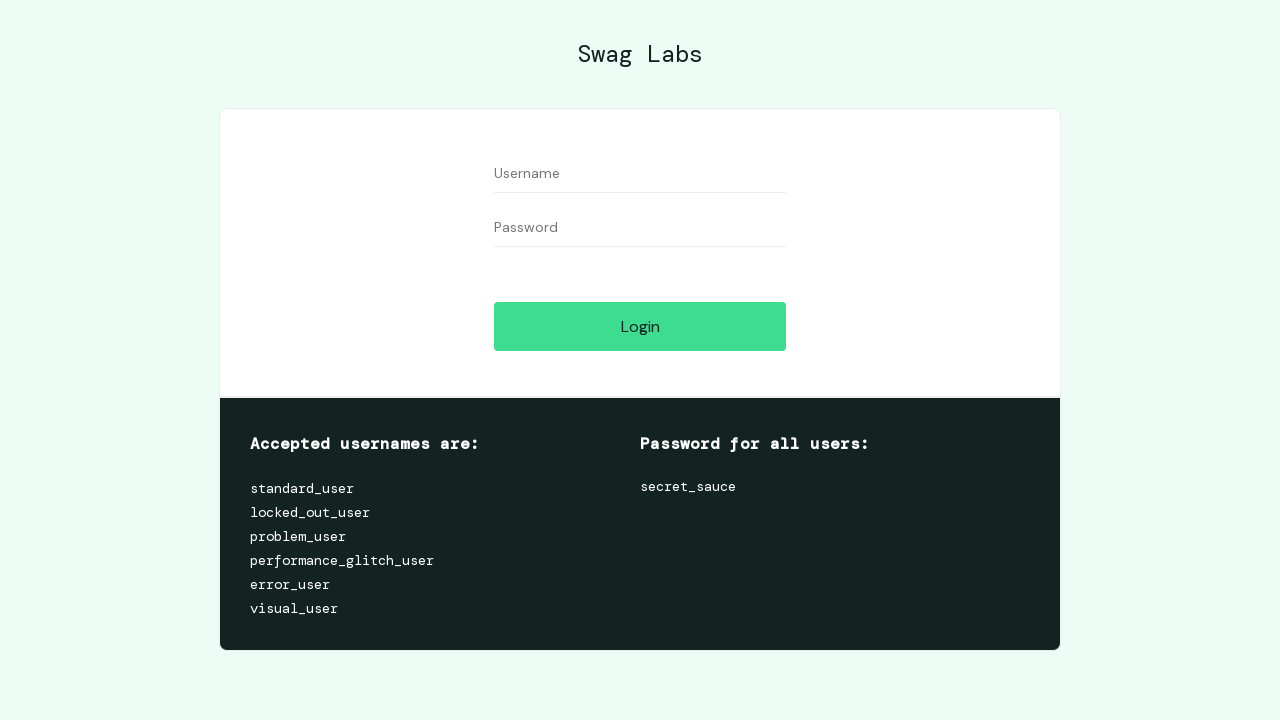

Filled password field with empty string on #password
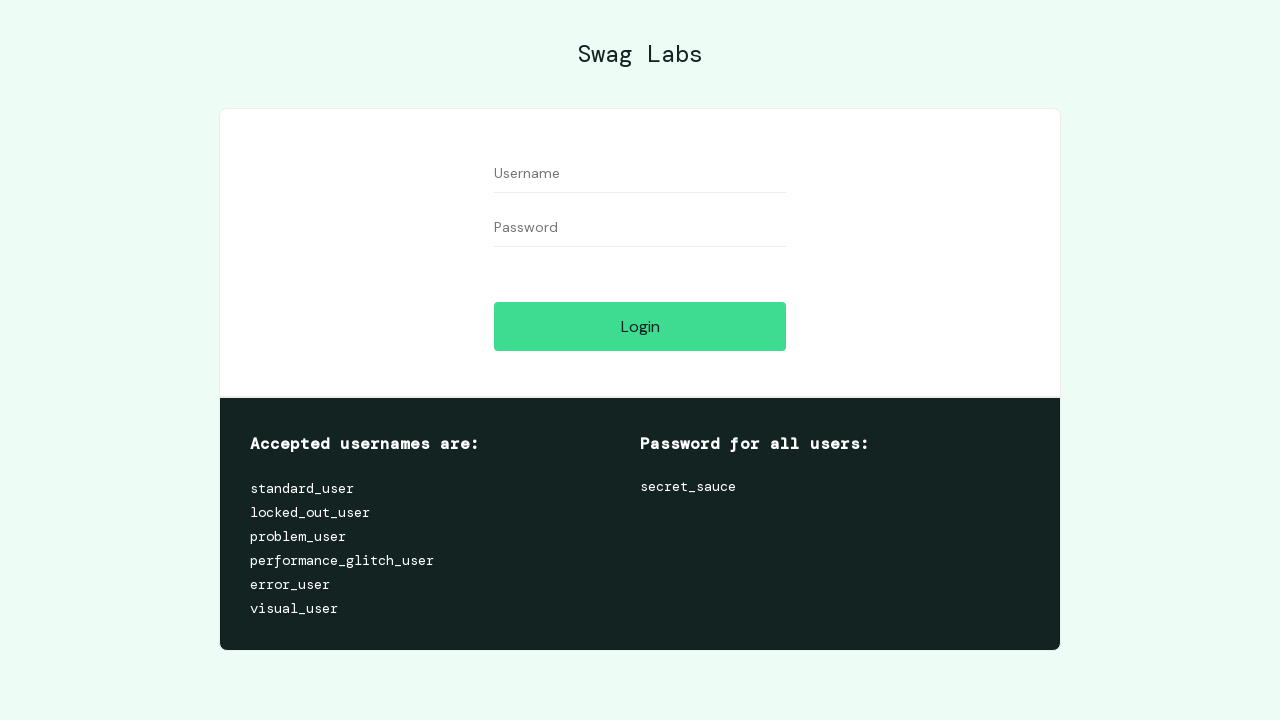

Clicked login button to trigger validation at (640, 326) on #login-button
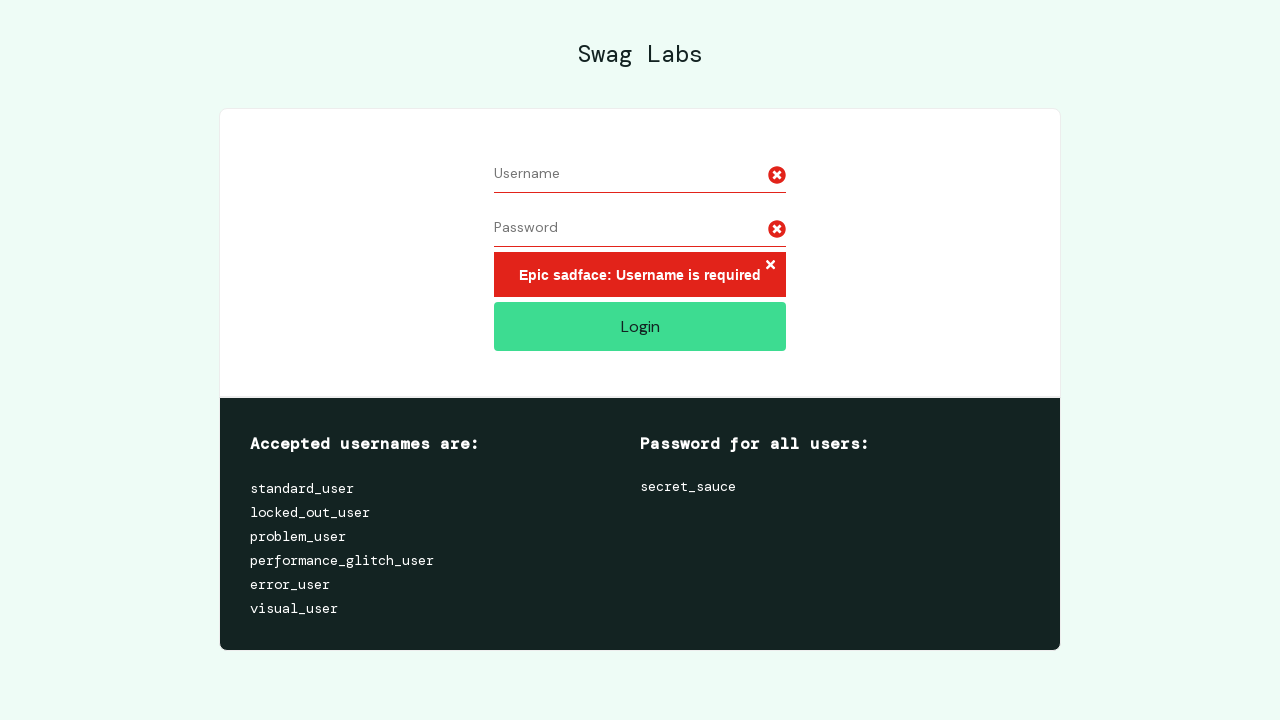

Error message appeared on login form
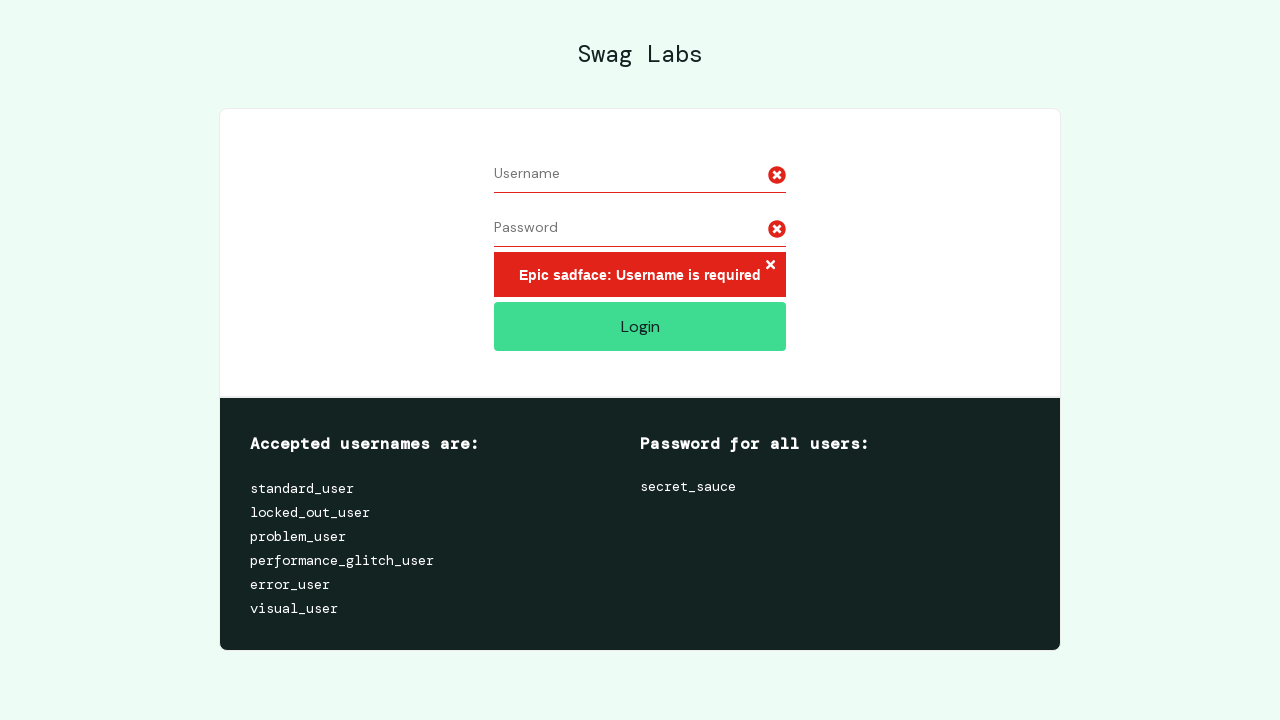

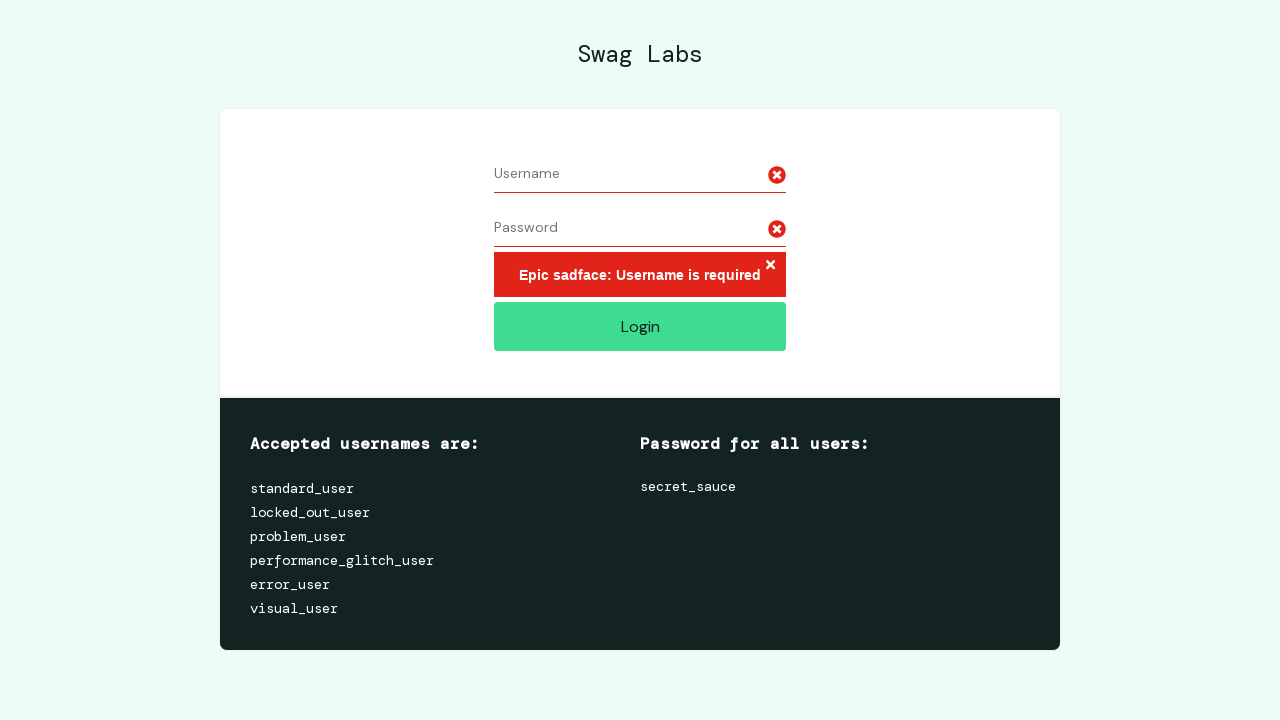